Tests navigation on the E-junkie shop demo site by clicking on the "E-commerce by E-junkie" footer link and then clicking the logo to return to the homepage

Starting URL: https://shopdemo.e-junkie.com/

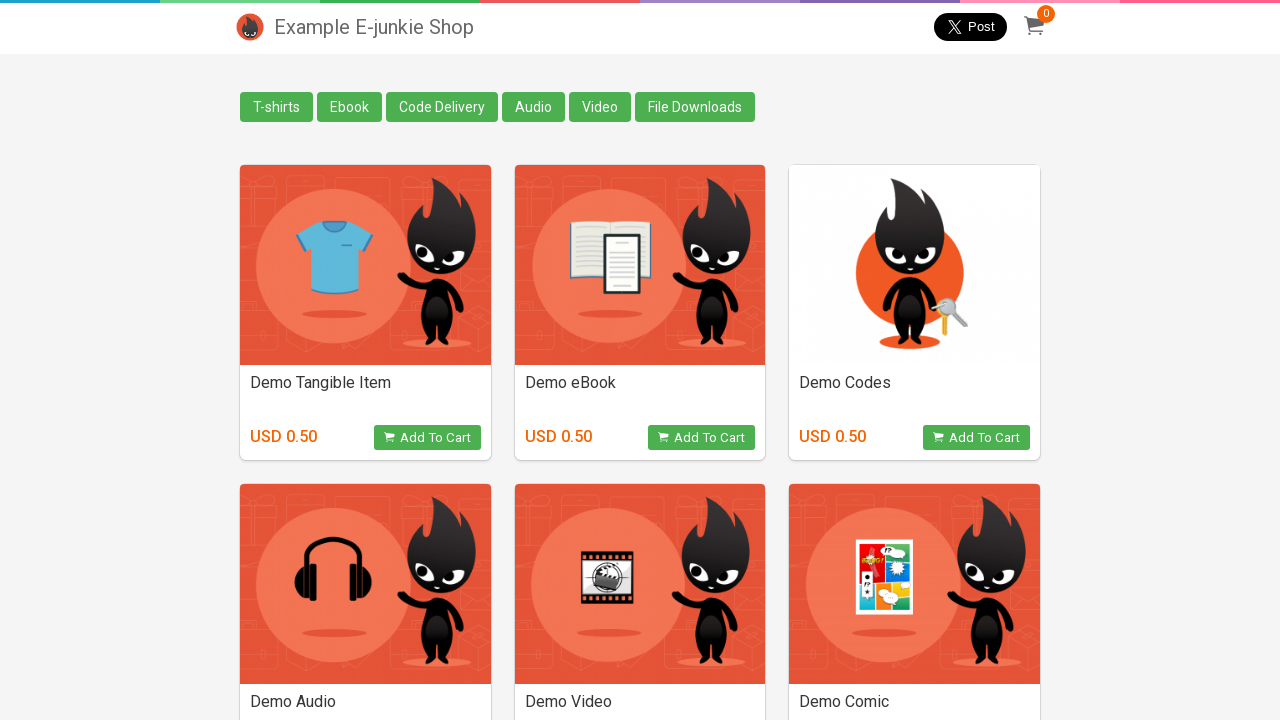

Located 'E-commerce by E-junkie' footer link
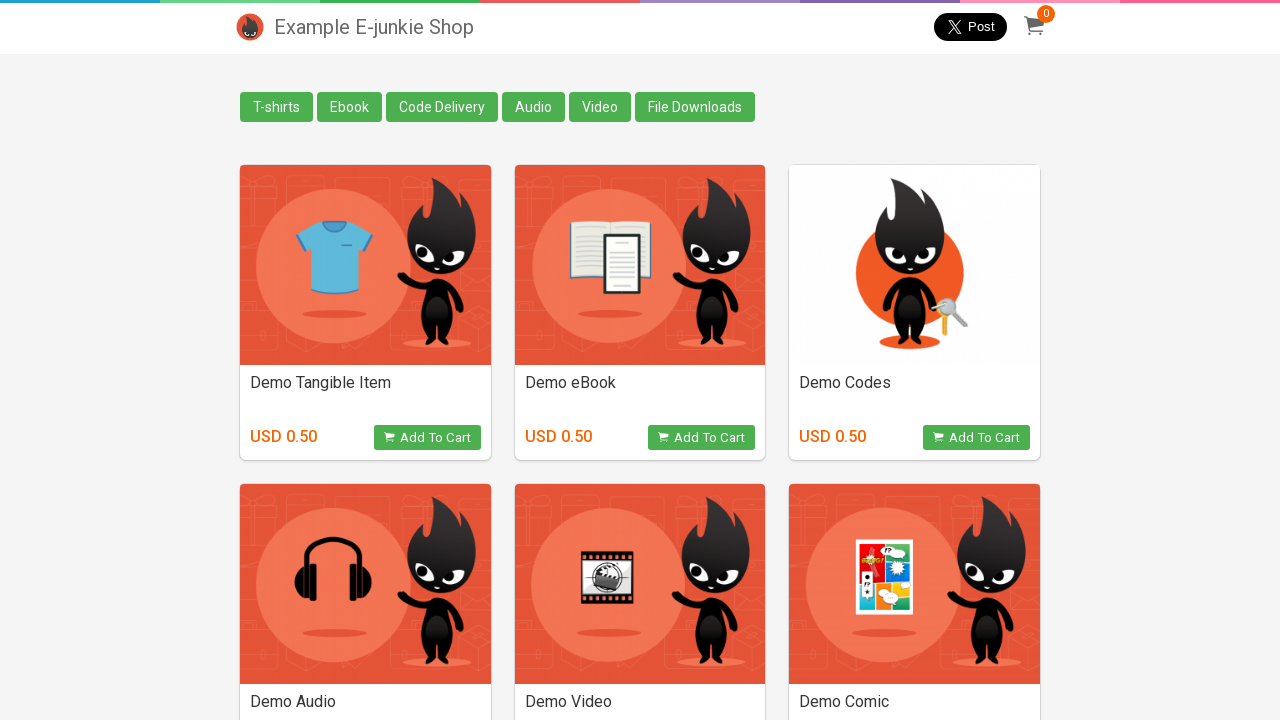

Hovered over 'E-commerce by E-junkie' link at (962, 690) on text=E-commerce by E-junkie
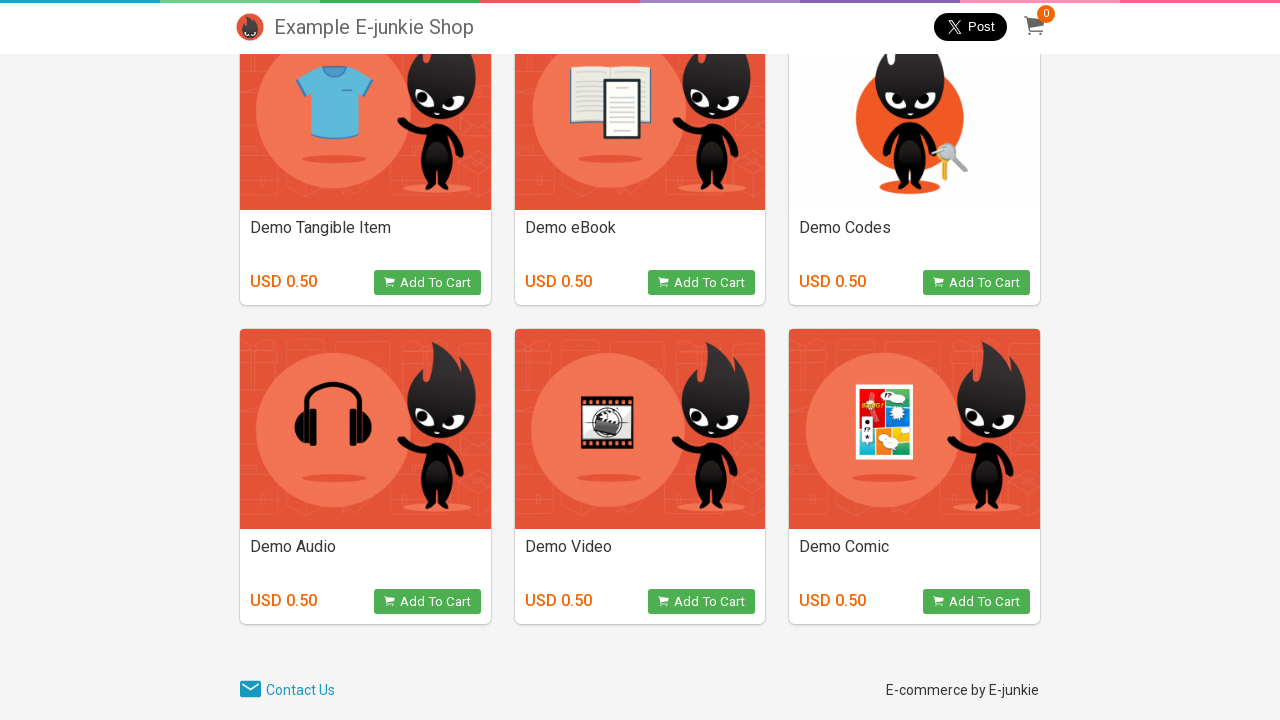

Clicked 'E-commerce by E-junkie' footer link at (962, 690) on text=E-commerce by E-junkie
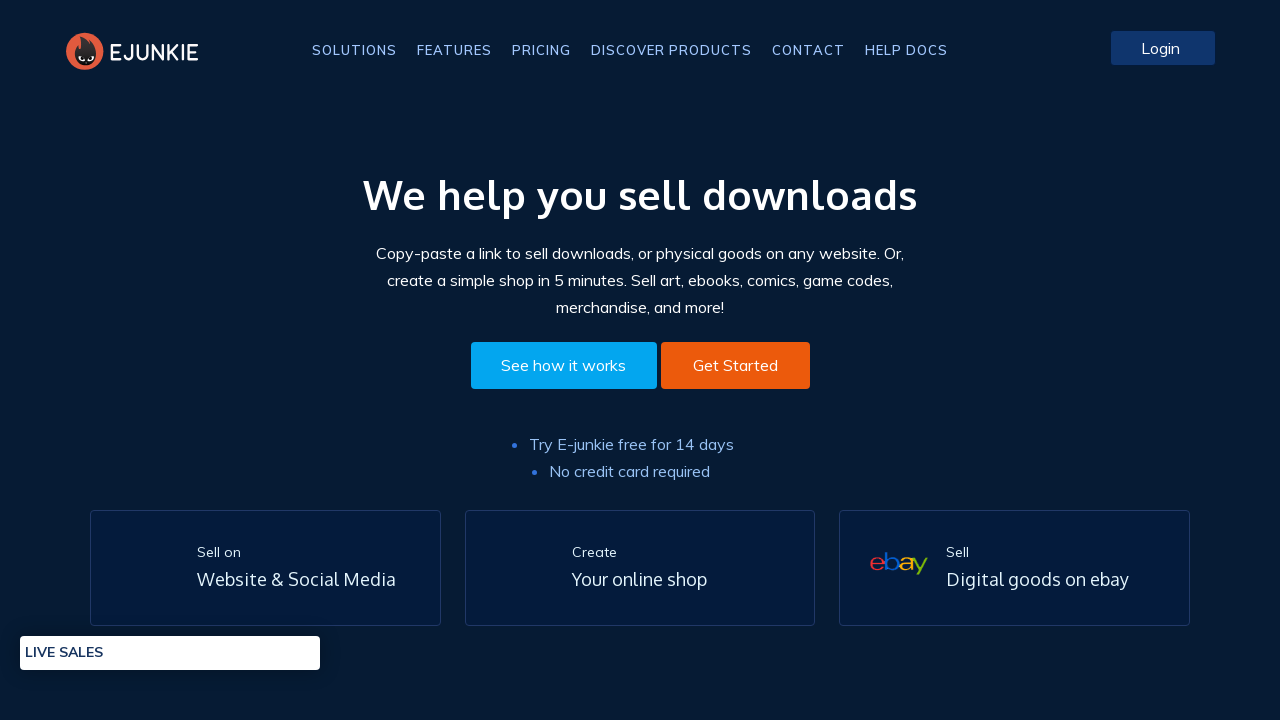

Page loaded after clicking footer link
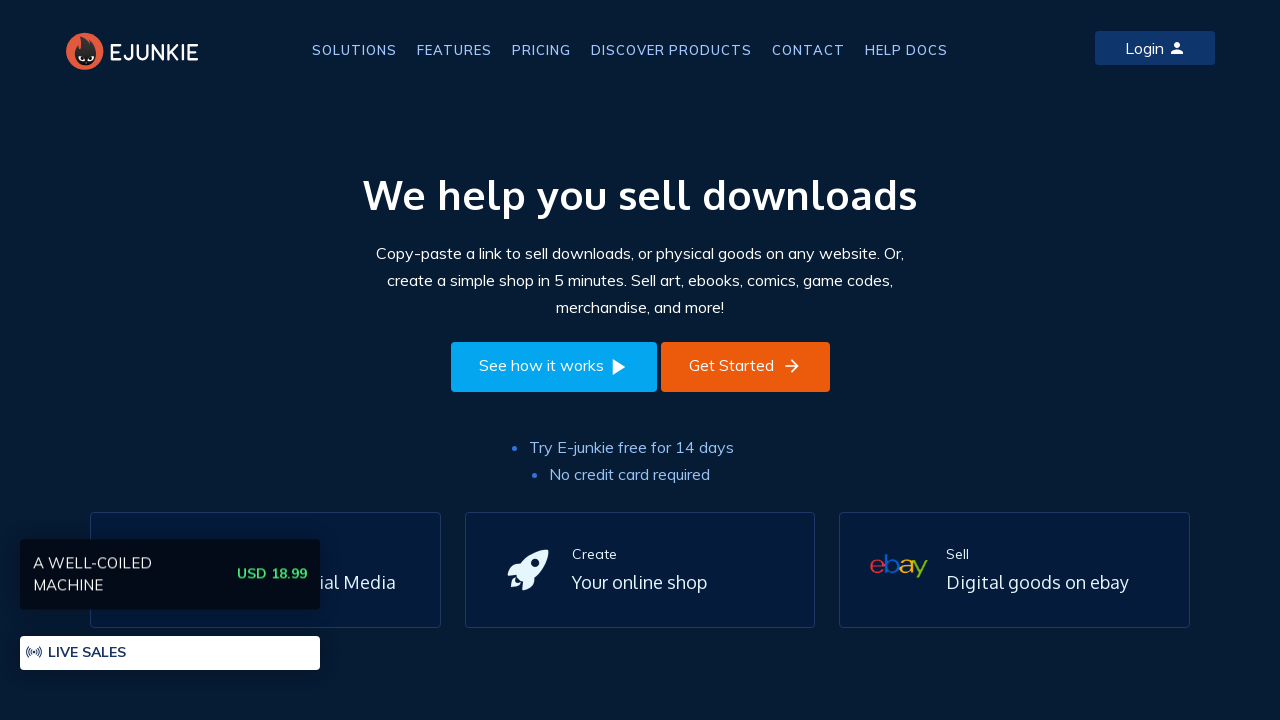

Located logo element
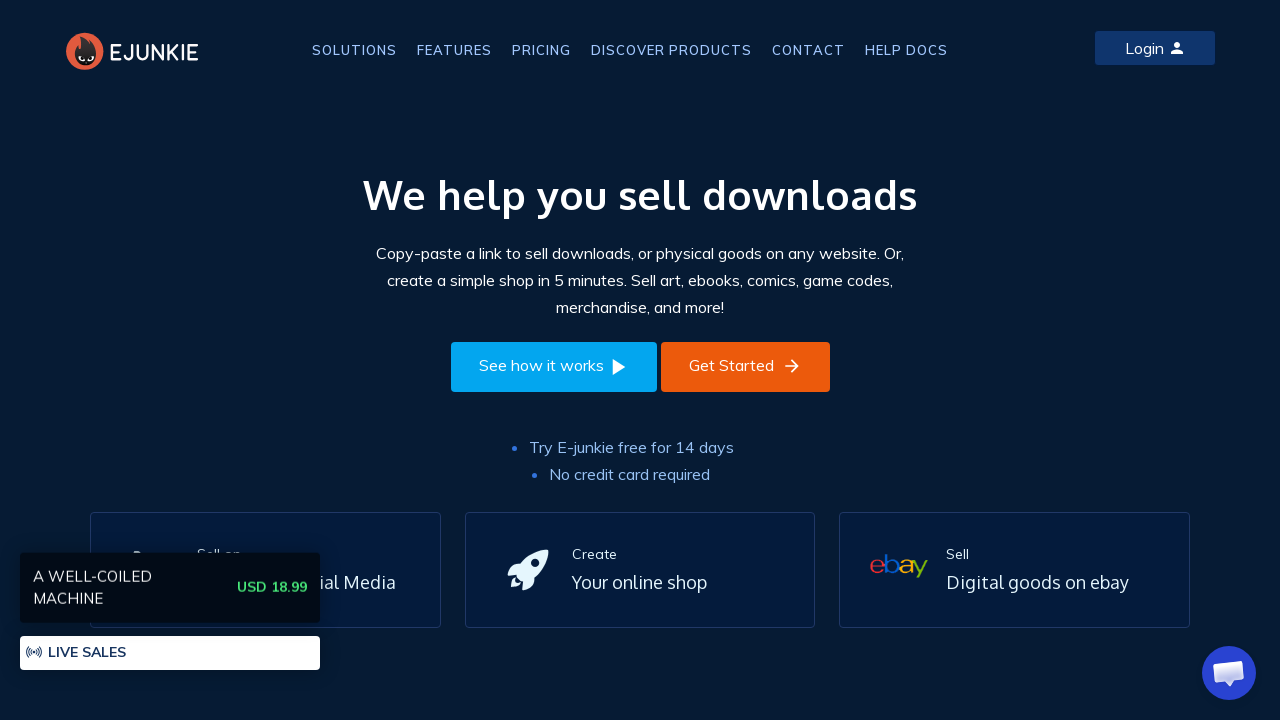

Hovered over logo at (137, 51) on xpath=//*[@href='/'] >> nth=0
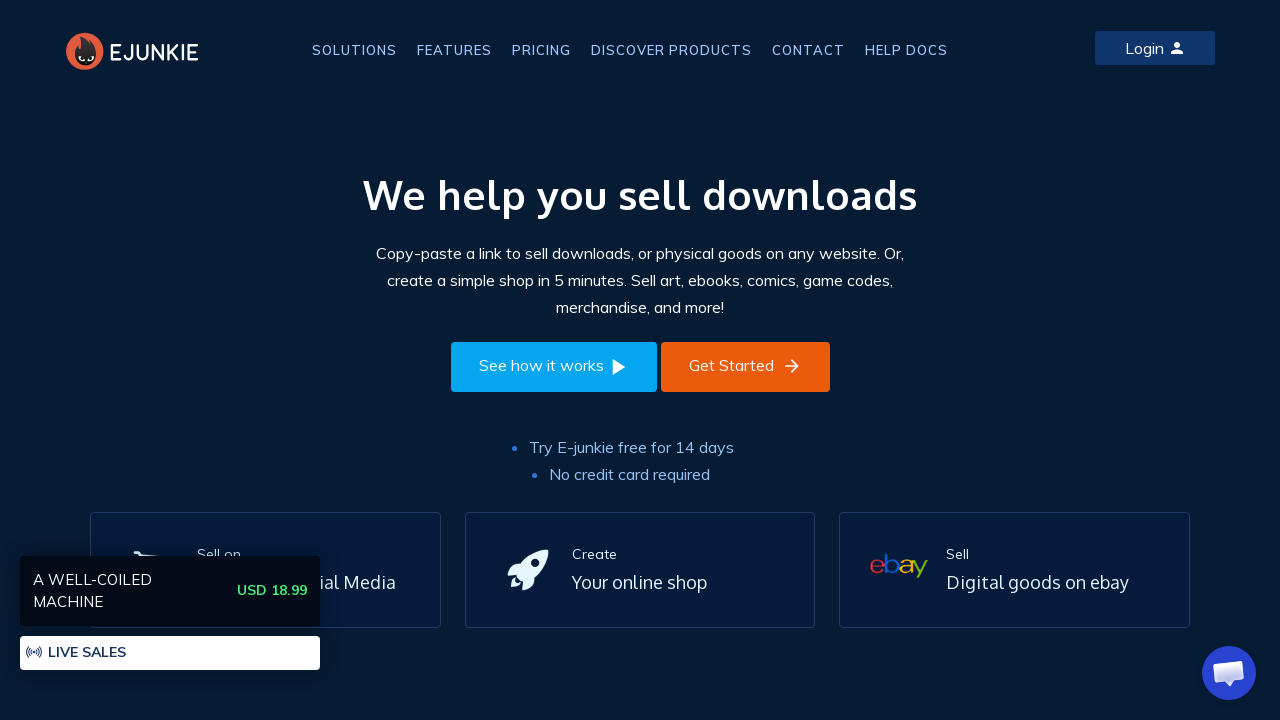

Clicked logo to return to homepage at (137, 51) on xpath=//*[@href='/'] >> nth=0
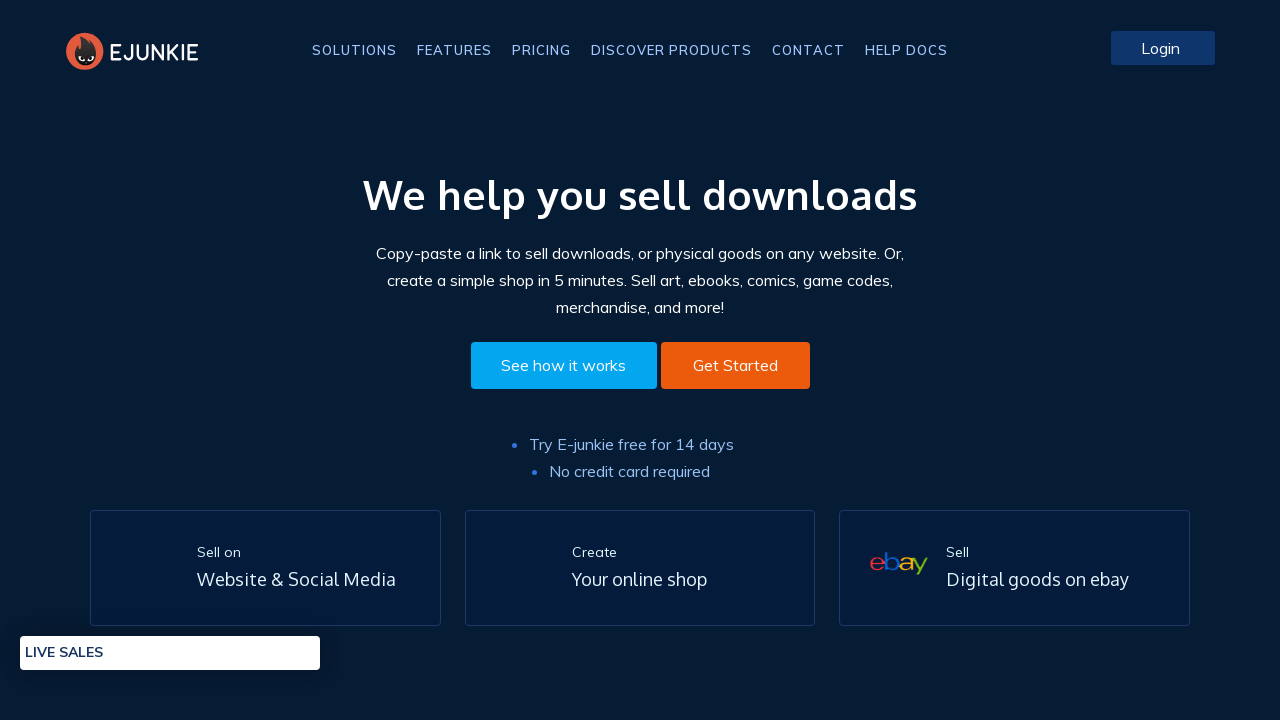

Homepage loaded after clicking logo
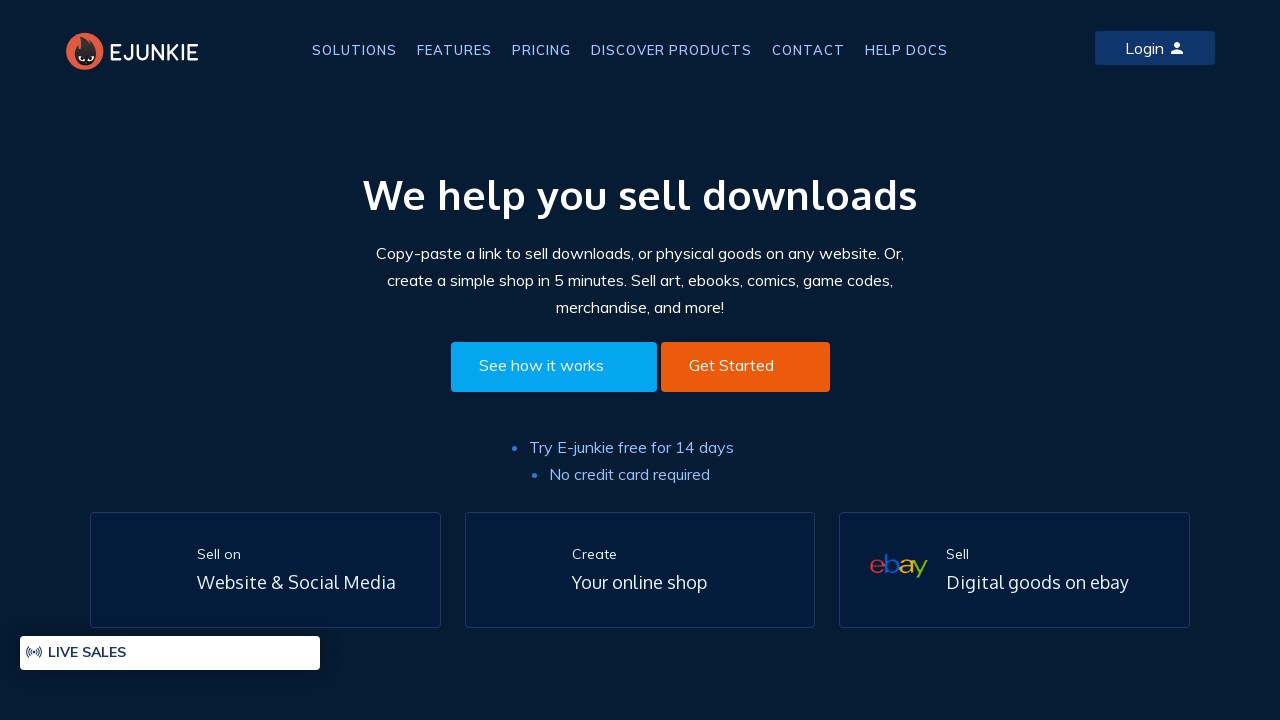

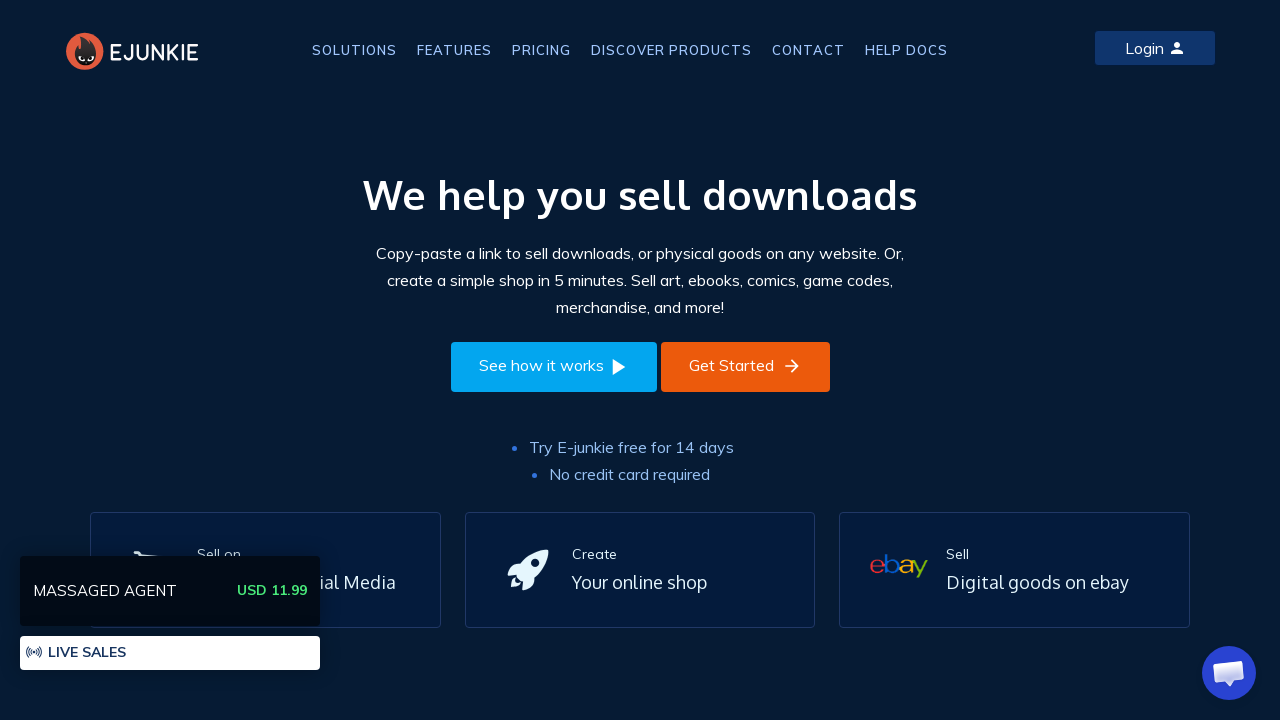